Tests the cancel functionality during account creation by filling in credentials and clicking cancel, verifying the user remains on the homepage.

Starting URL: https://www.demoblaze.com/index.html

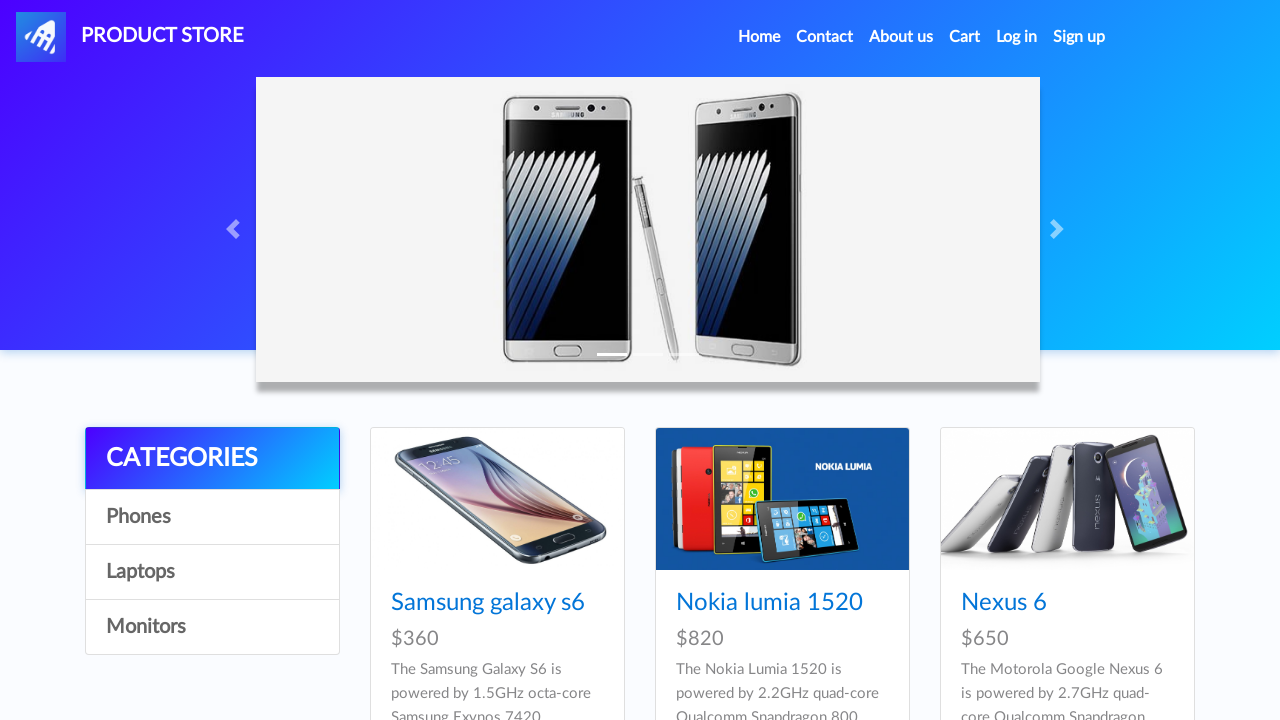

Clicked sign up button to open account creation modal at (1079, 37) on #signin2
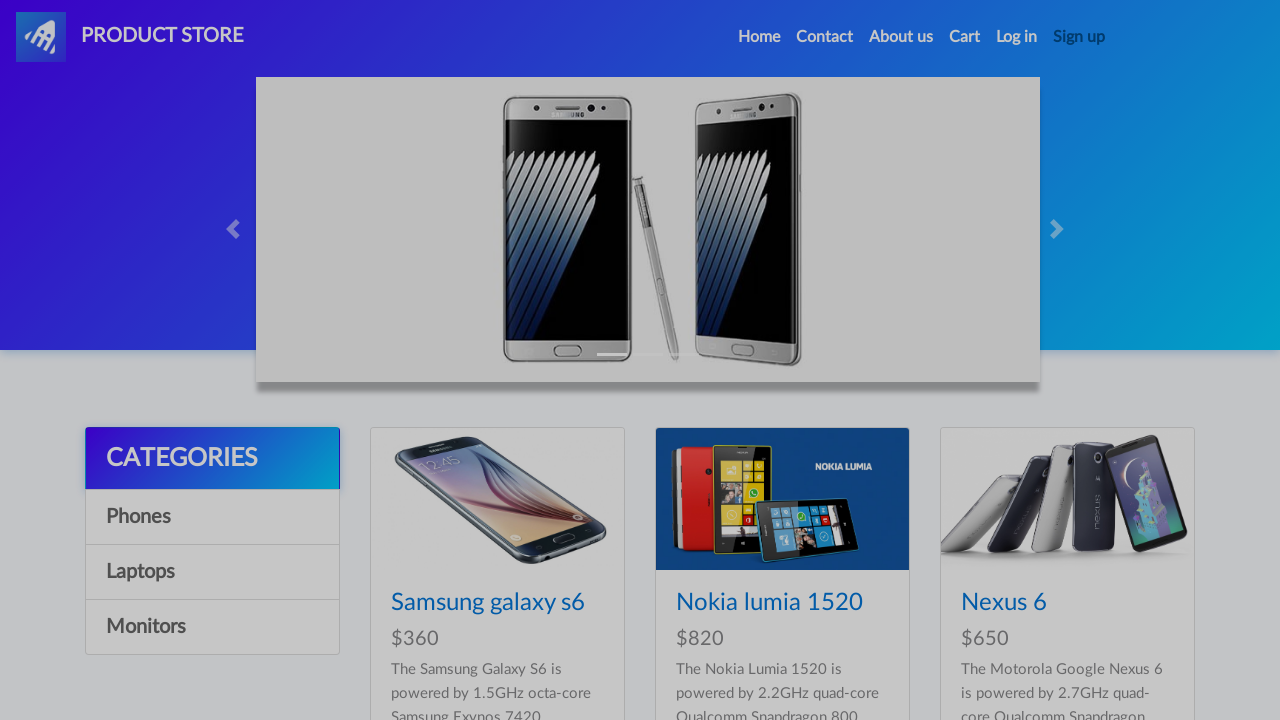

Account creation modal appeared with username field visible
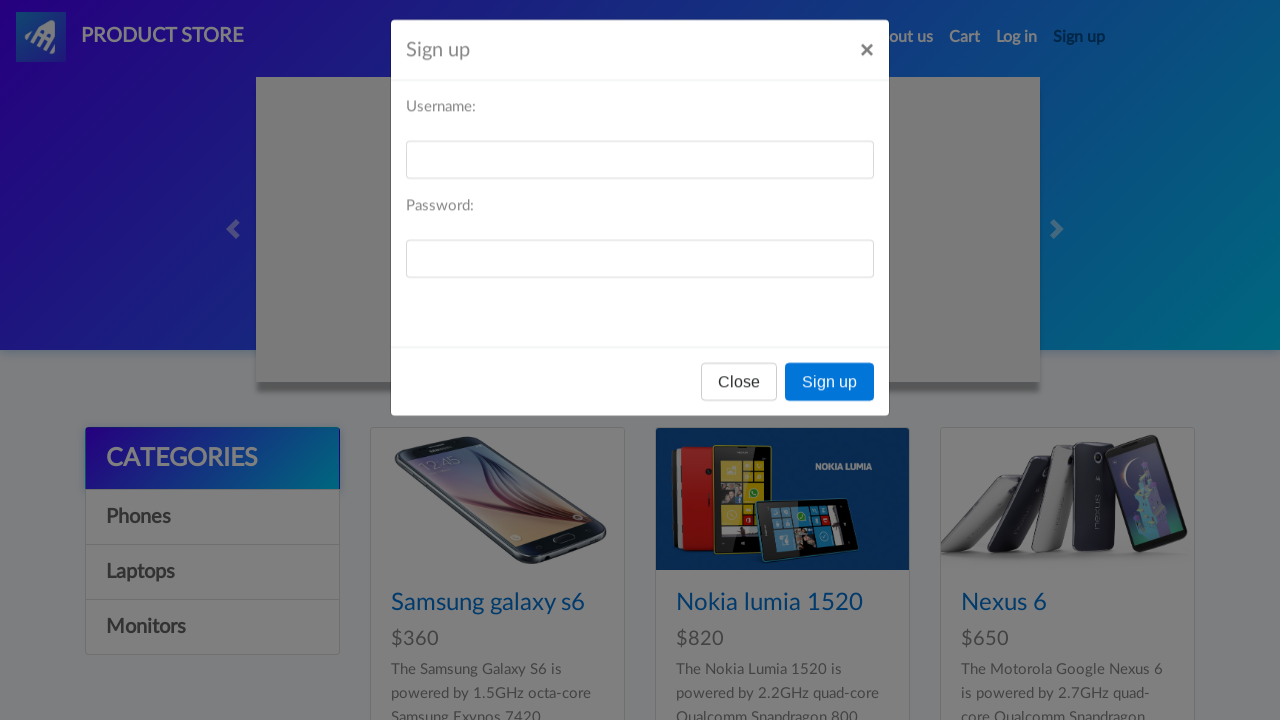

Filled in username field with 'testuser_cancel' on #sign-username
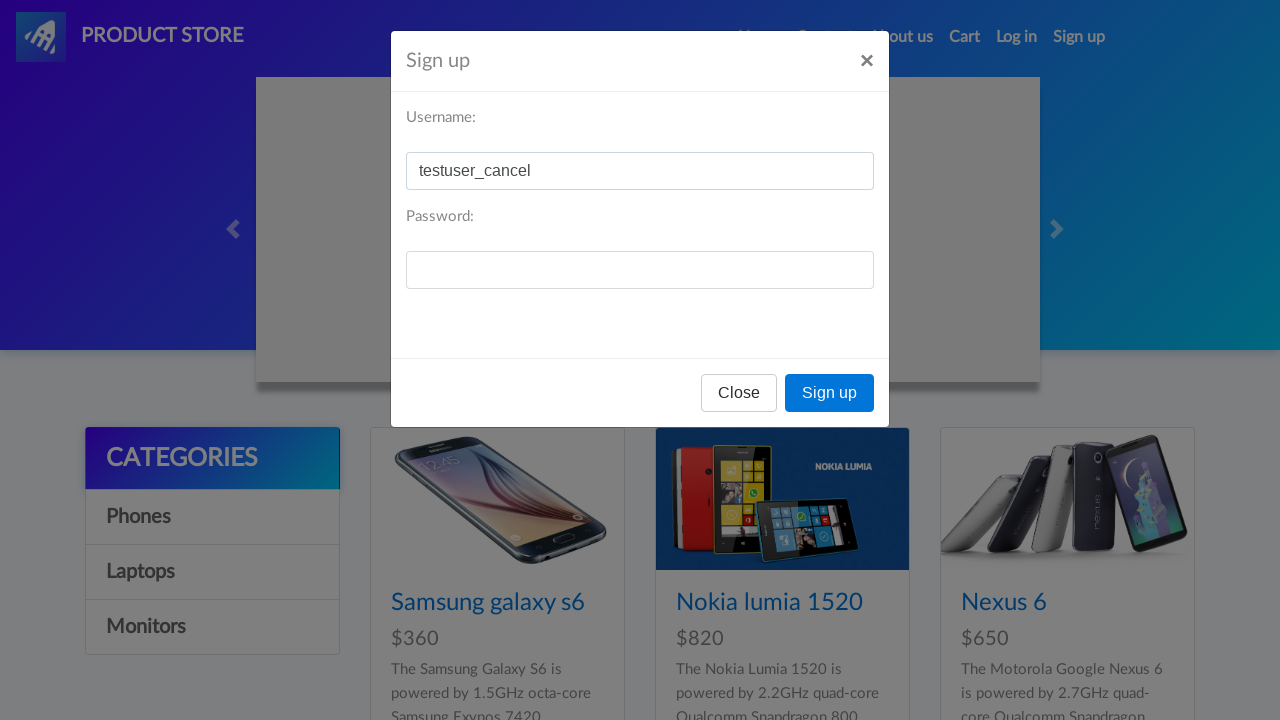

Filled in password field with 'pass12345' on #sign-password
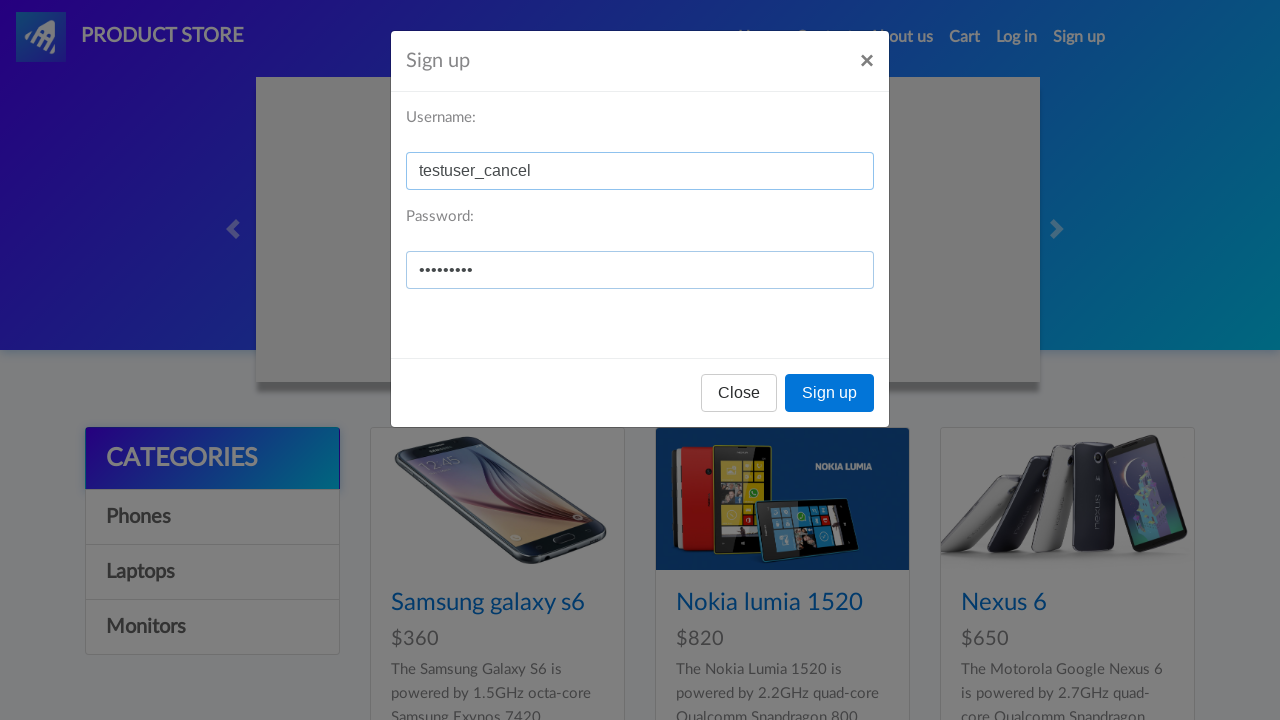

Clicked Cancel/Close button to cancel account creation at (739, 393) on xpath=//div[@id='signInModal']//button[text()='Close']
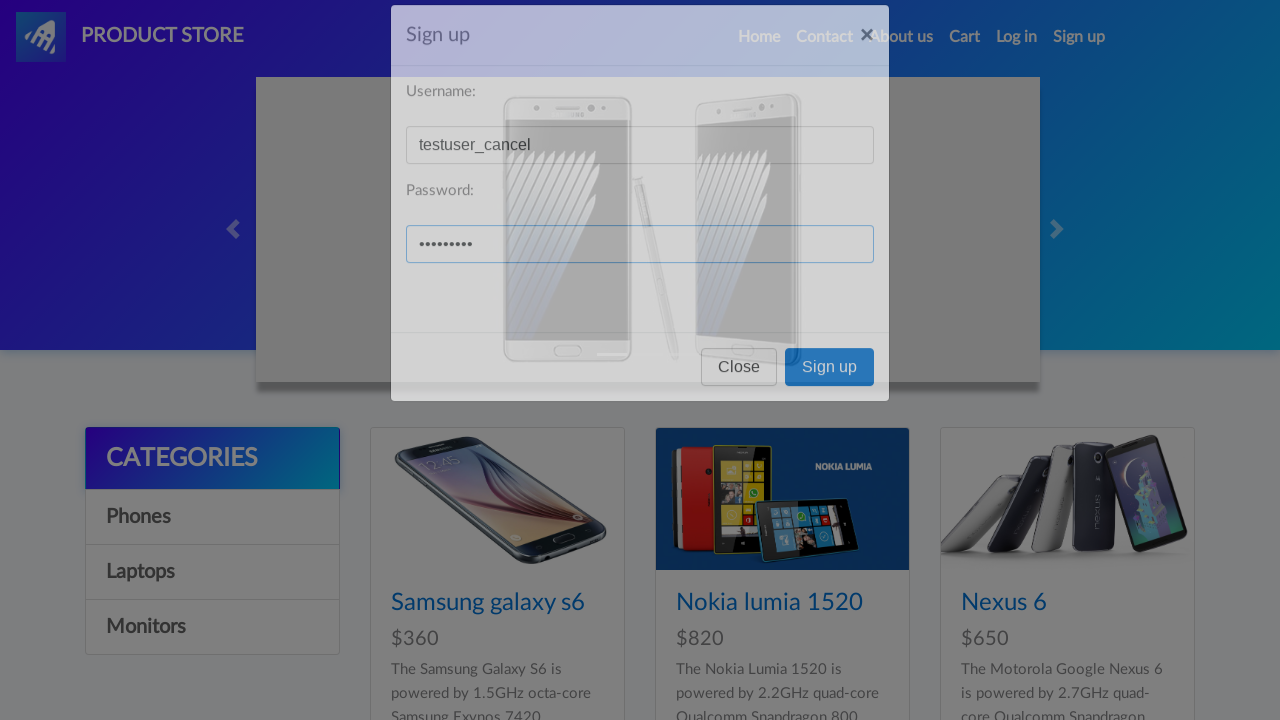

Waited 1 second for modal to close
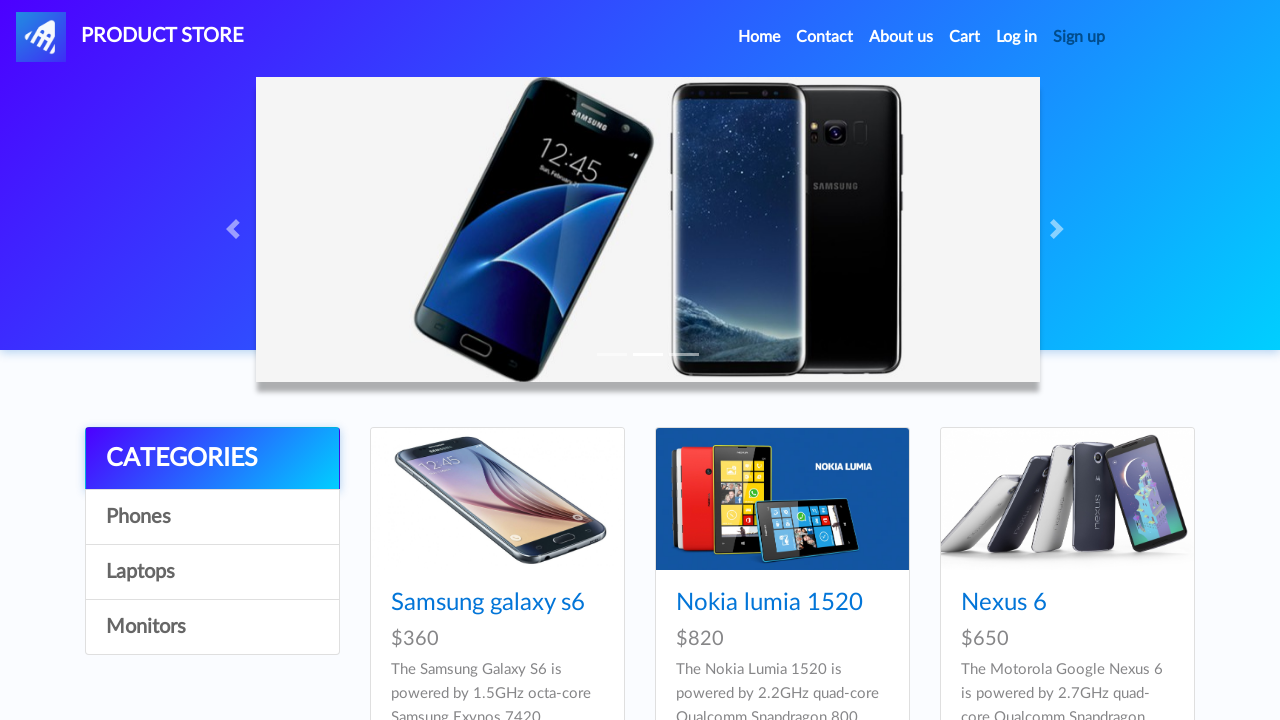

Verified sign up button is visible on homepage, confirming account creation was cancelled
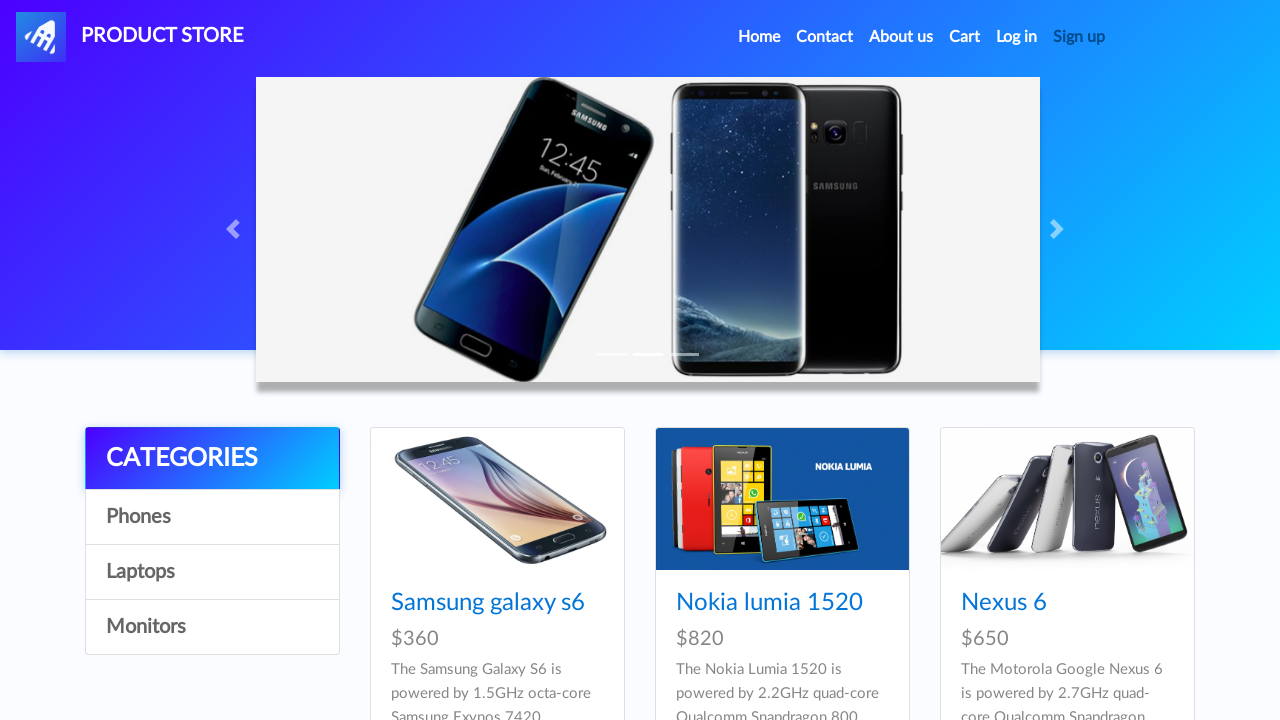

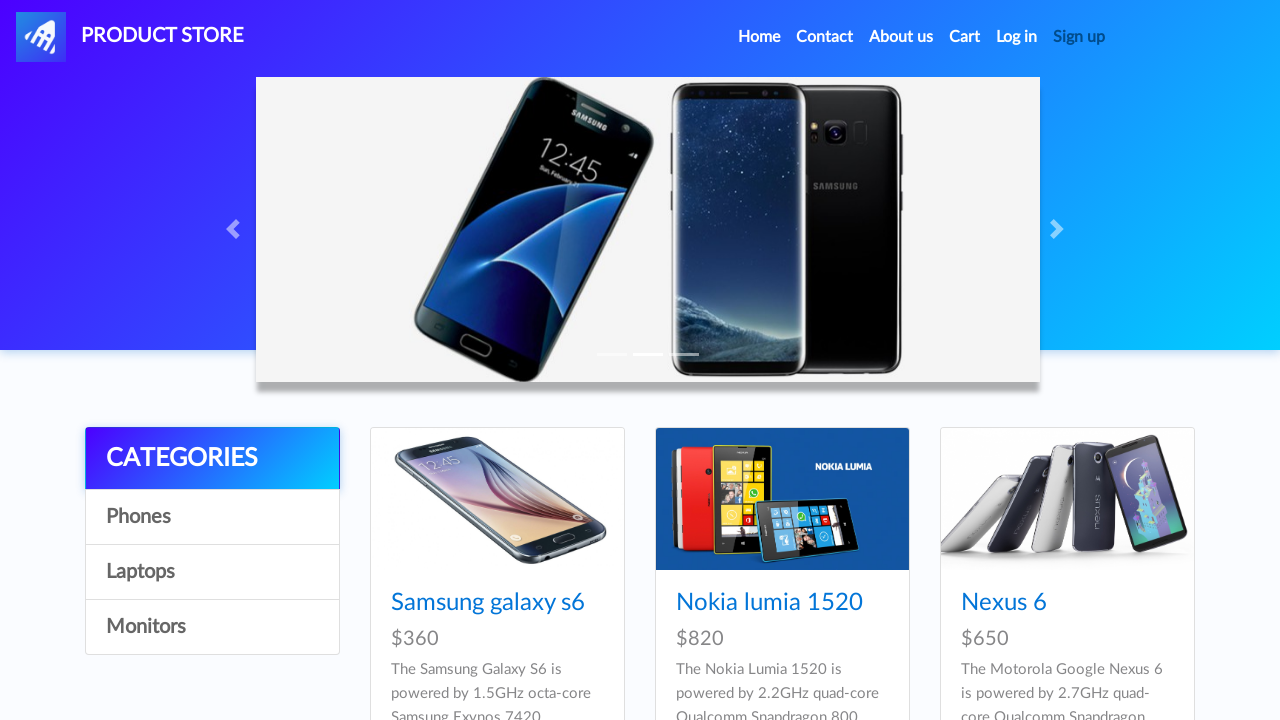